Navigates to DemoQA slider page and verifies the slider widget is present on the page

Starting URL: https://demoqa.com/slider

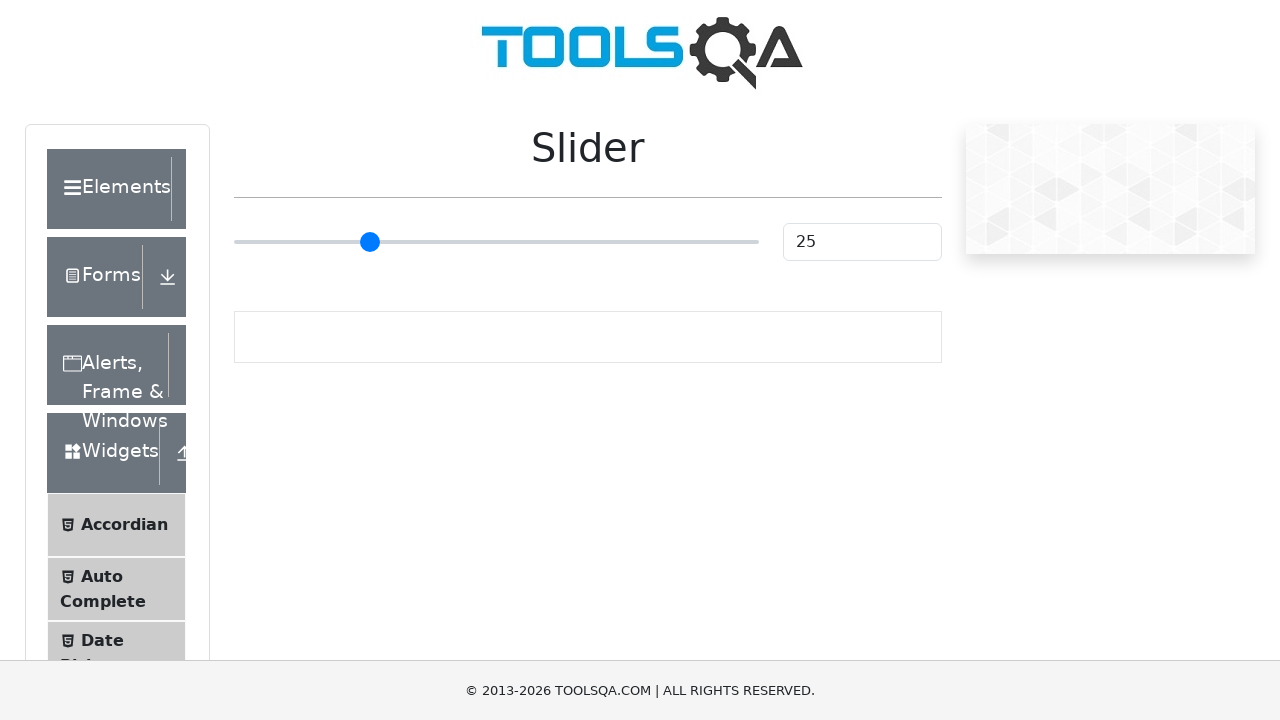

Navigated to DemoQA slider page
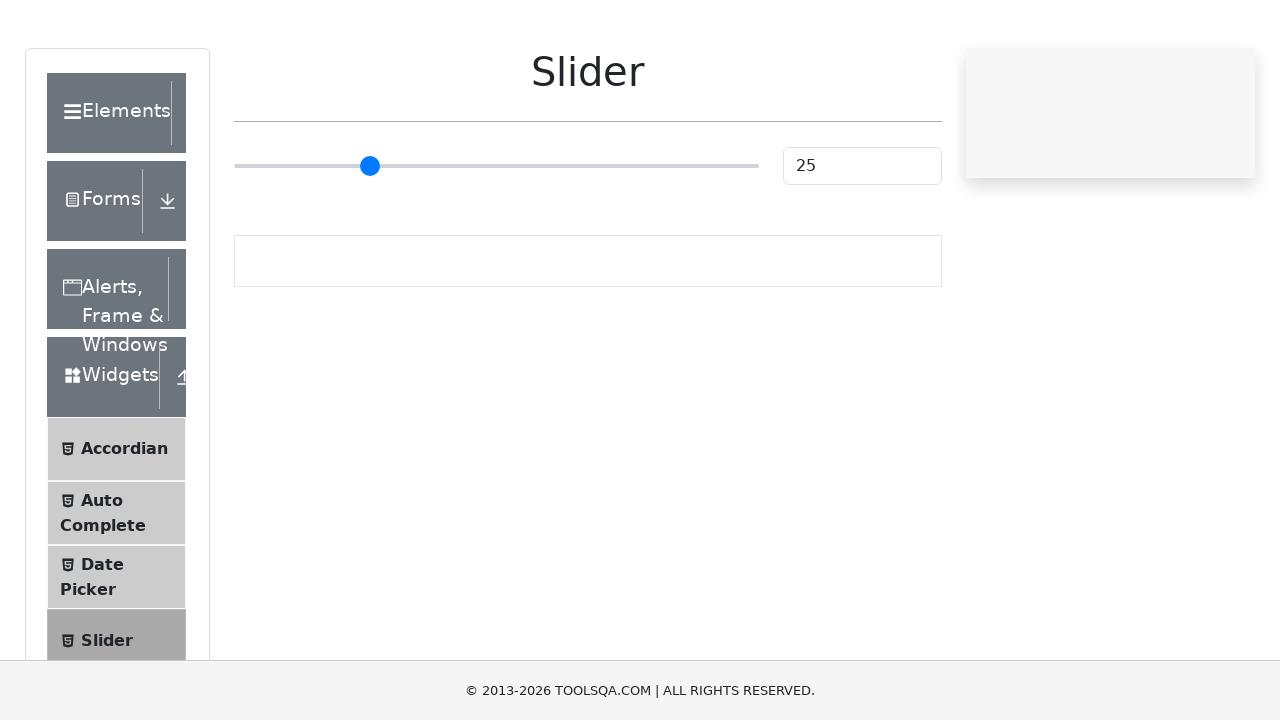

Slider container element is visible on the page
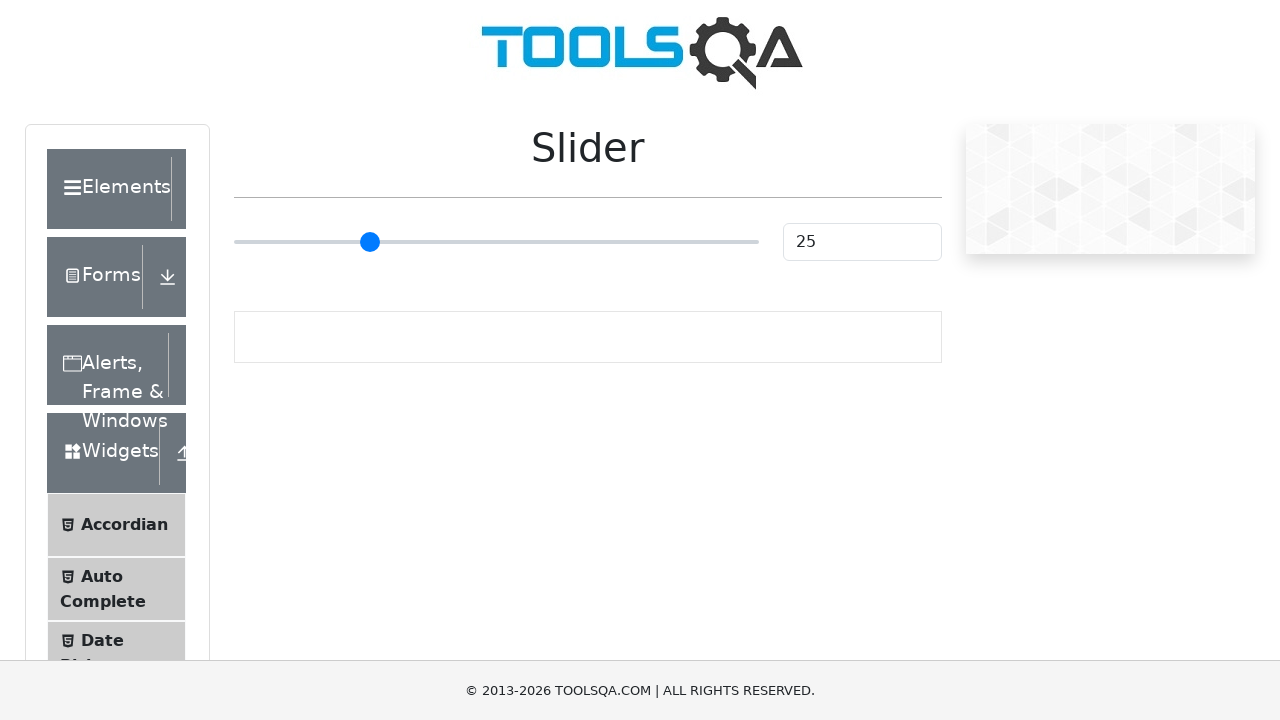

Slider input element is visible and verified to be present
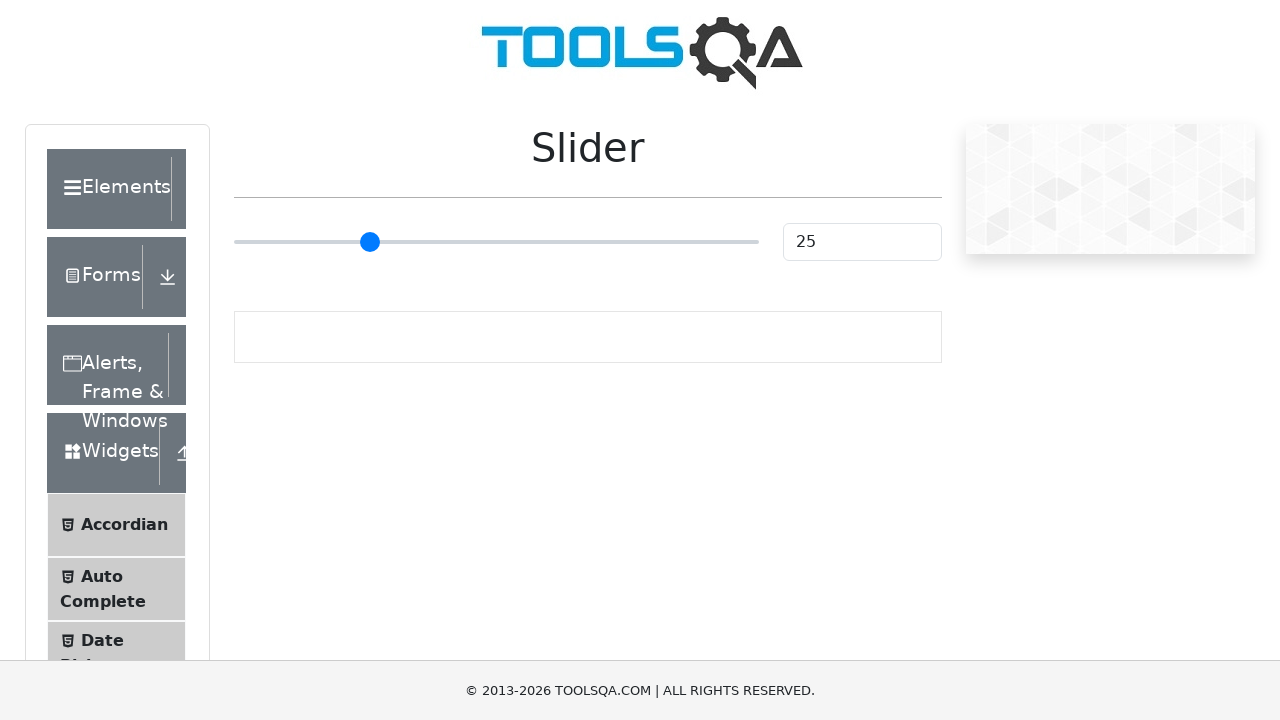

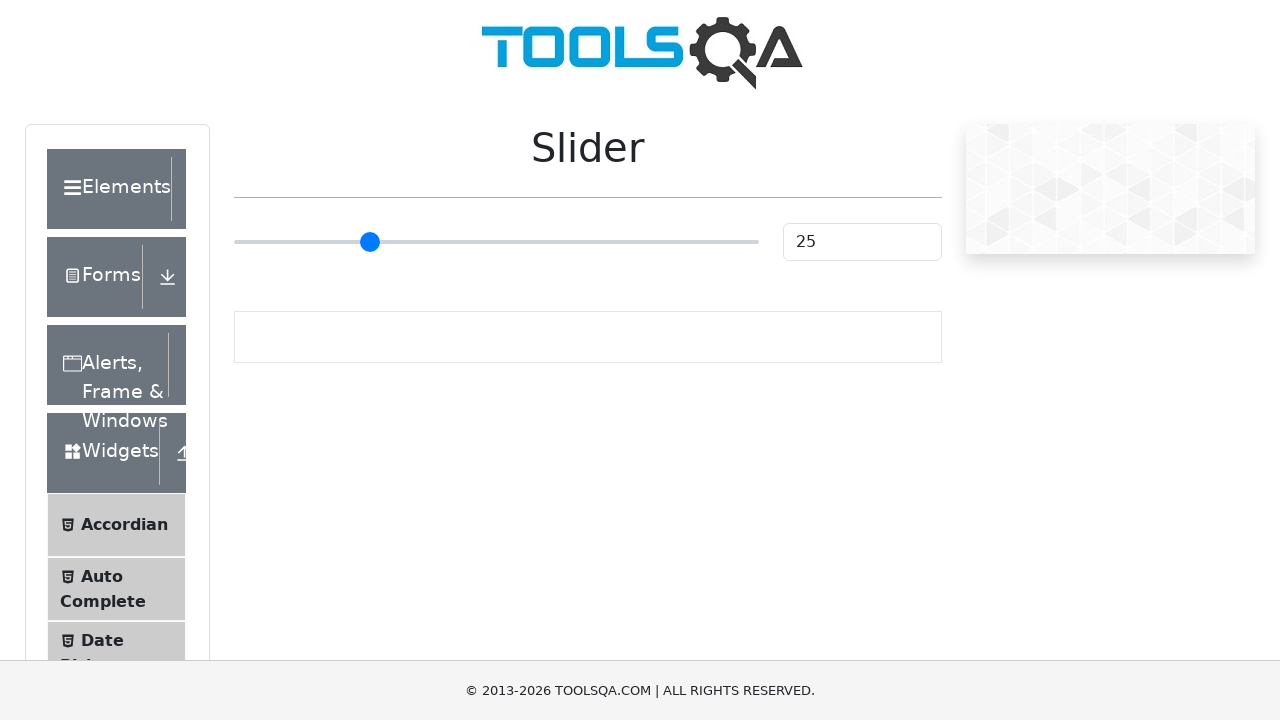